Tests form submission with all fields filled - name, email, and phone

Starting URL: https://lm.skillbox.cc/qa_tester/module02/homework1/

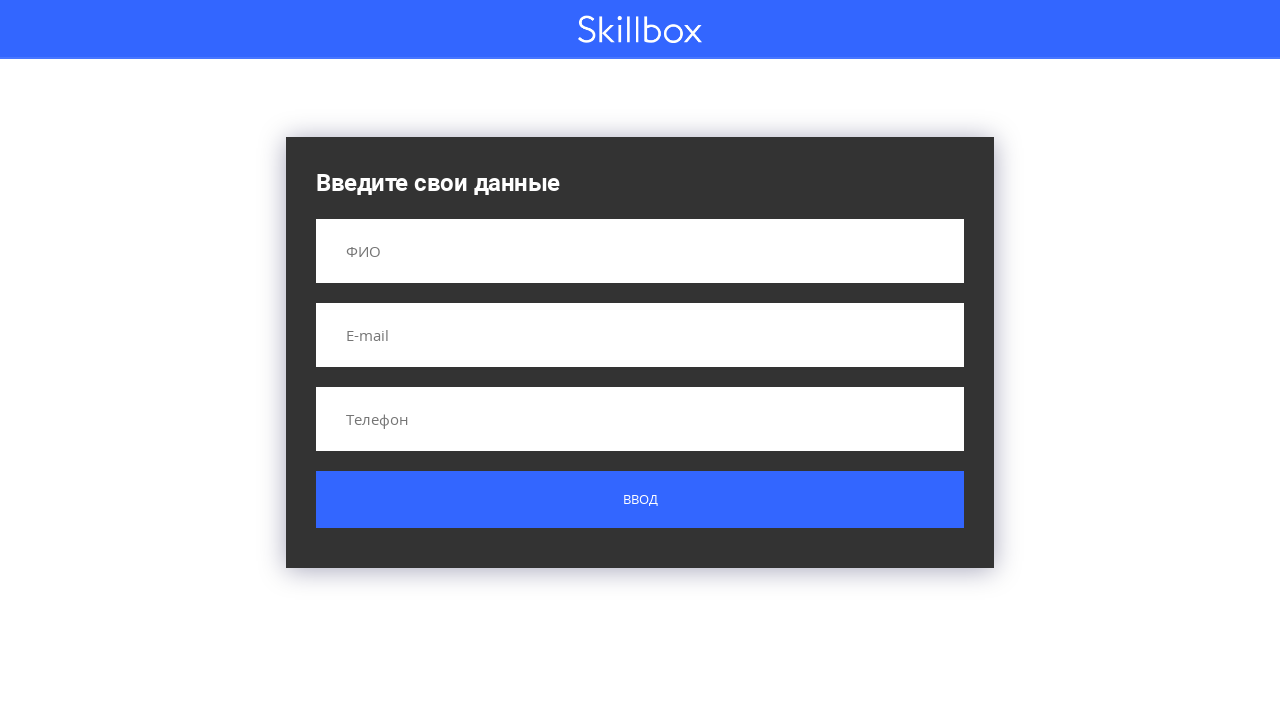

Navigated to form page
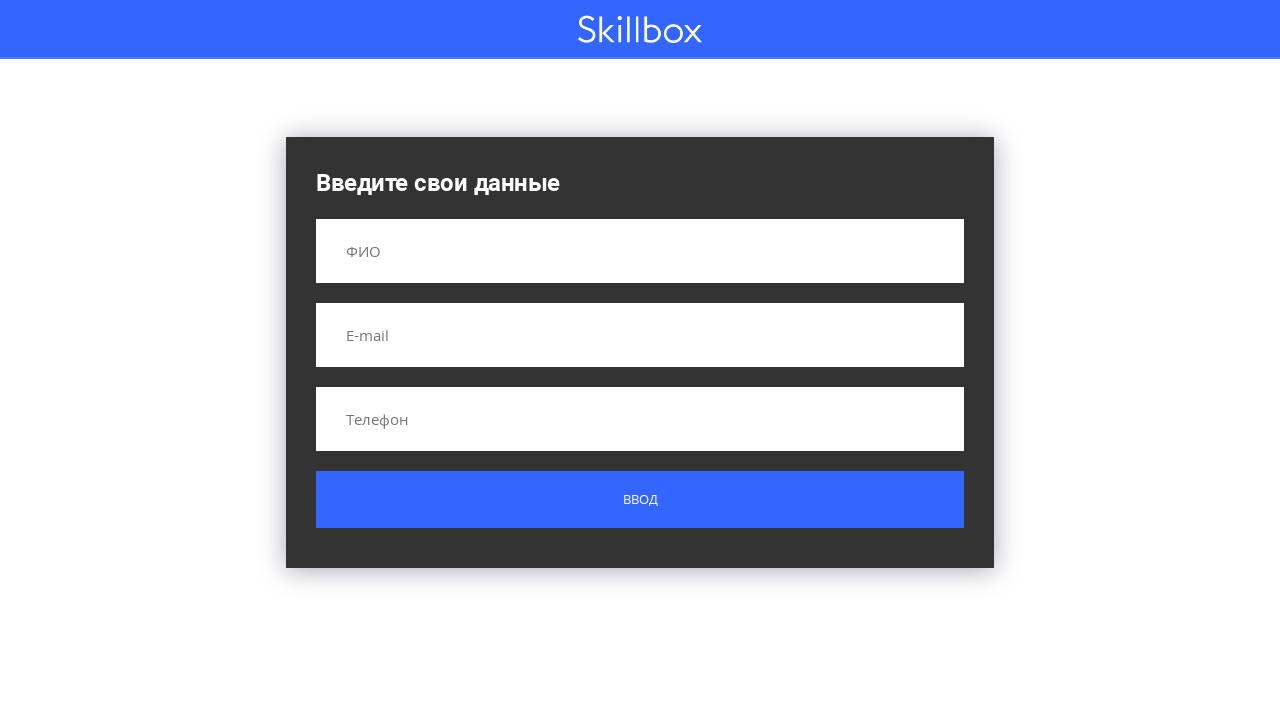

Filled name field with 'Петров Петр Петрович' on input[name='name']
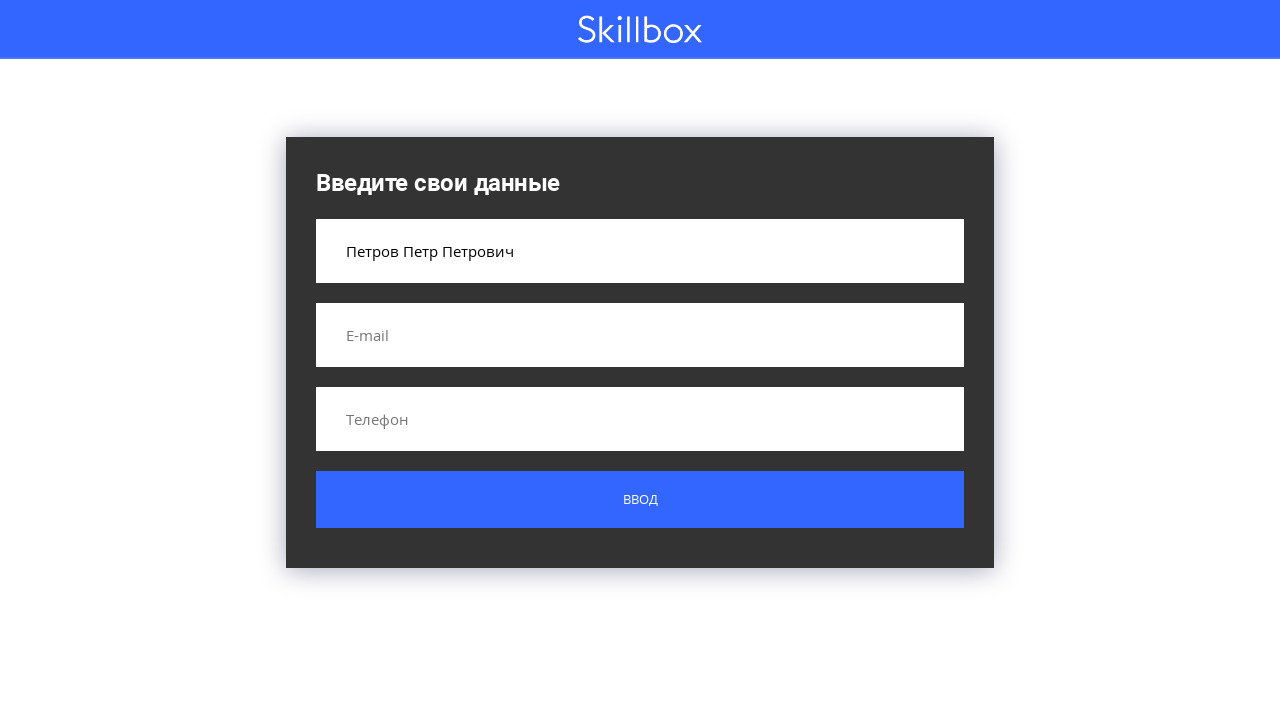

Filled email field with 'test@mail.ru' on input[name='email']
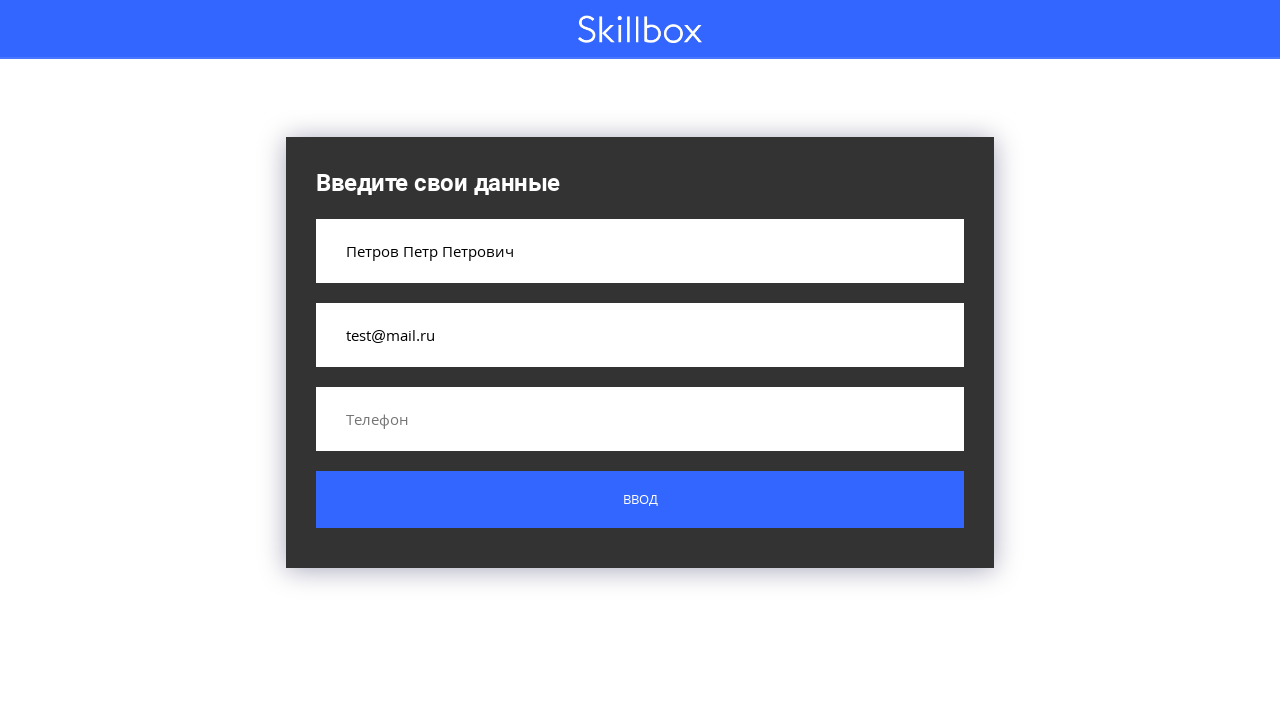

Filled phone field with '89135557766' on input[name='phone']
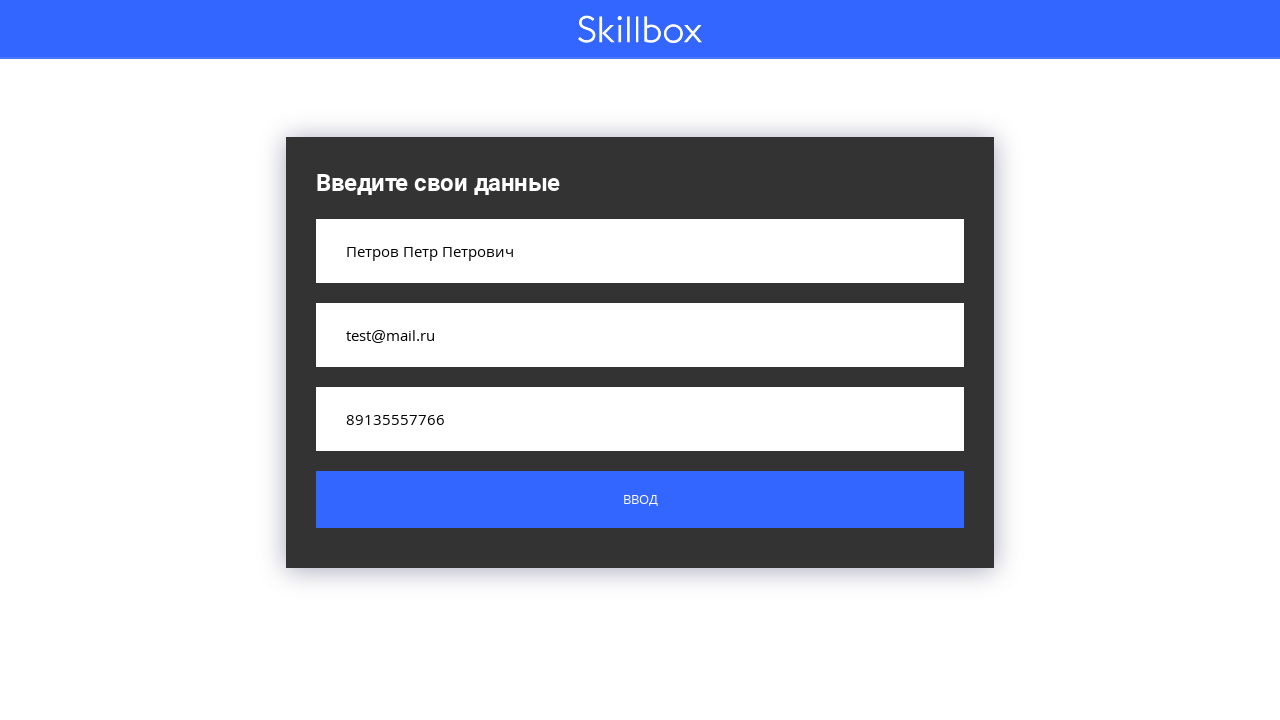

Clicked submit button to submit form at (640, 500) on .button
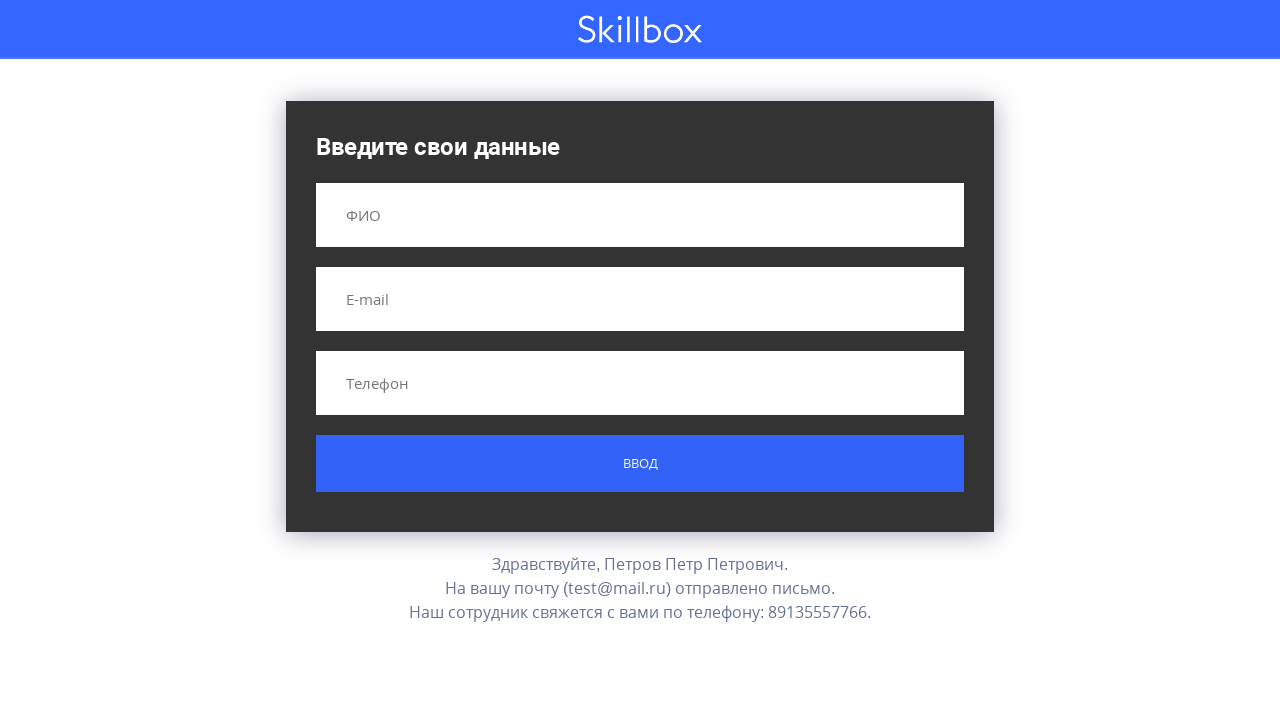

Form submission result appeared on screen
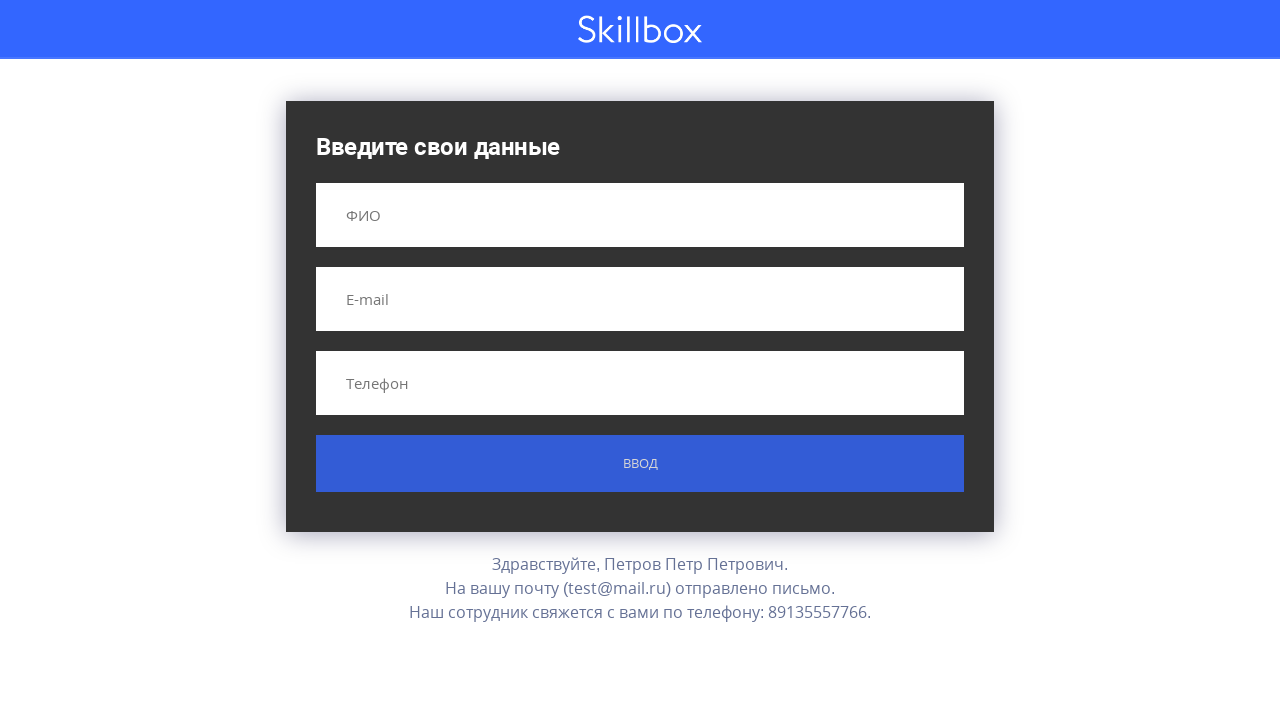

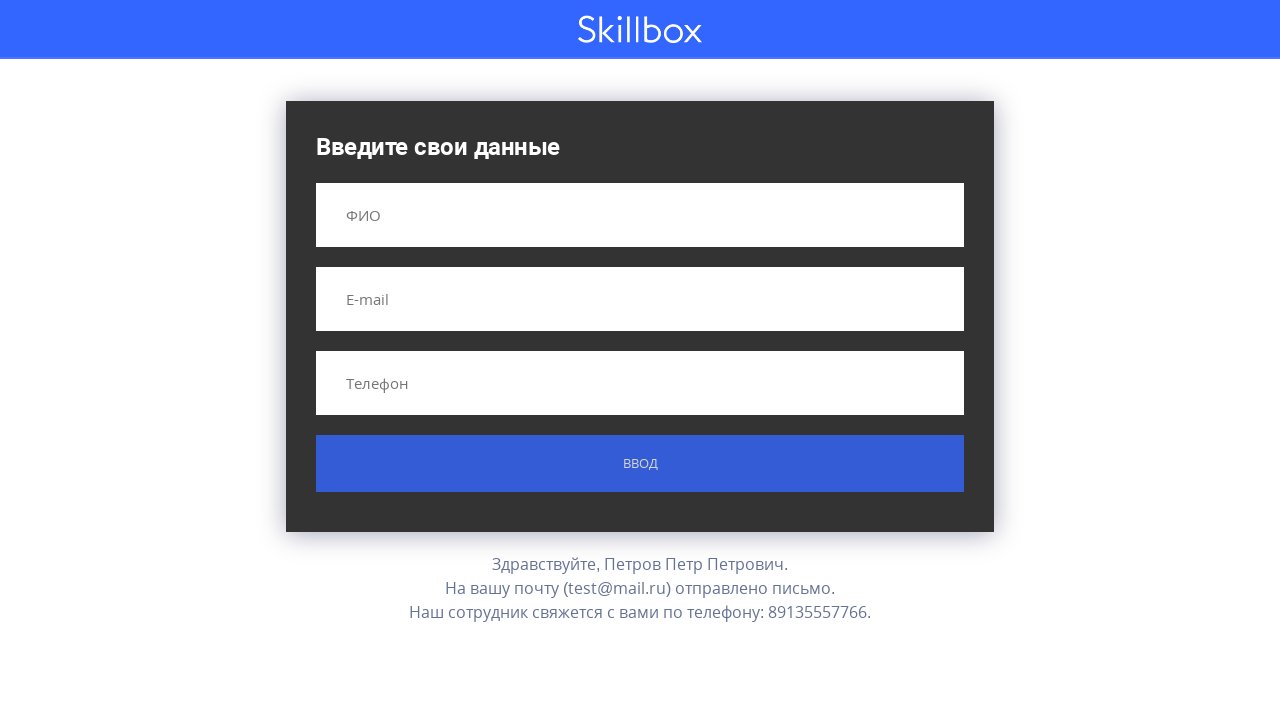